Tests various locator strategies on a practice form by filling fields, clicking buttons, and navigating through password reset flow

Starting URL: https://rahulshettyacademy.com/locatorspractice/

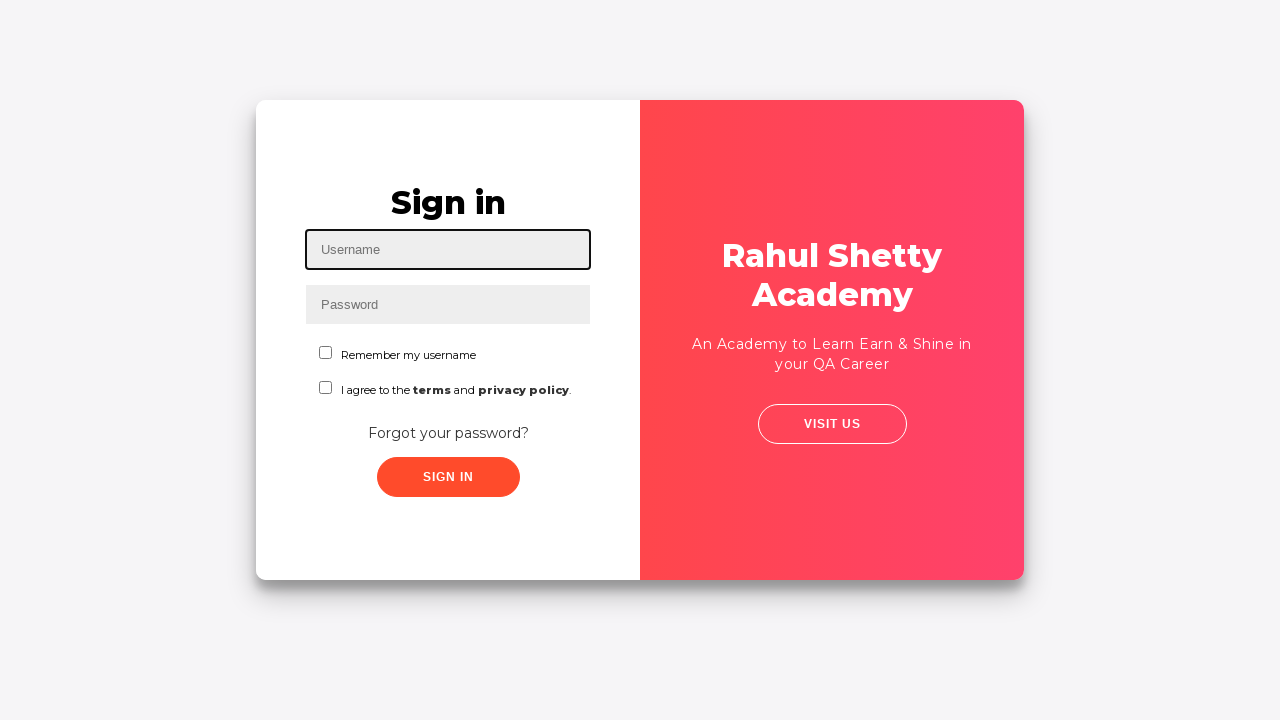

Filled username field with 'Ikram' using id locator on #inputUsername
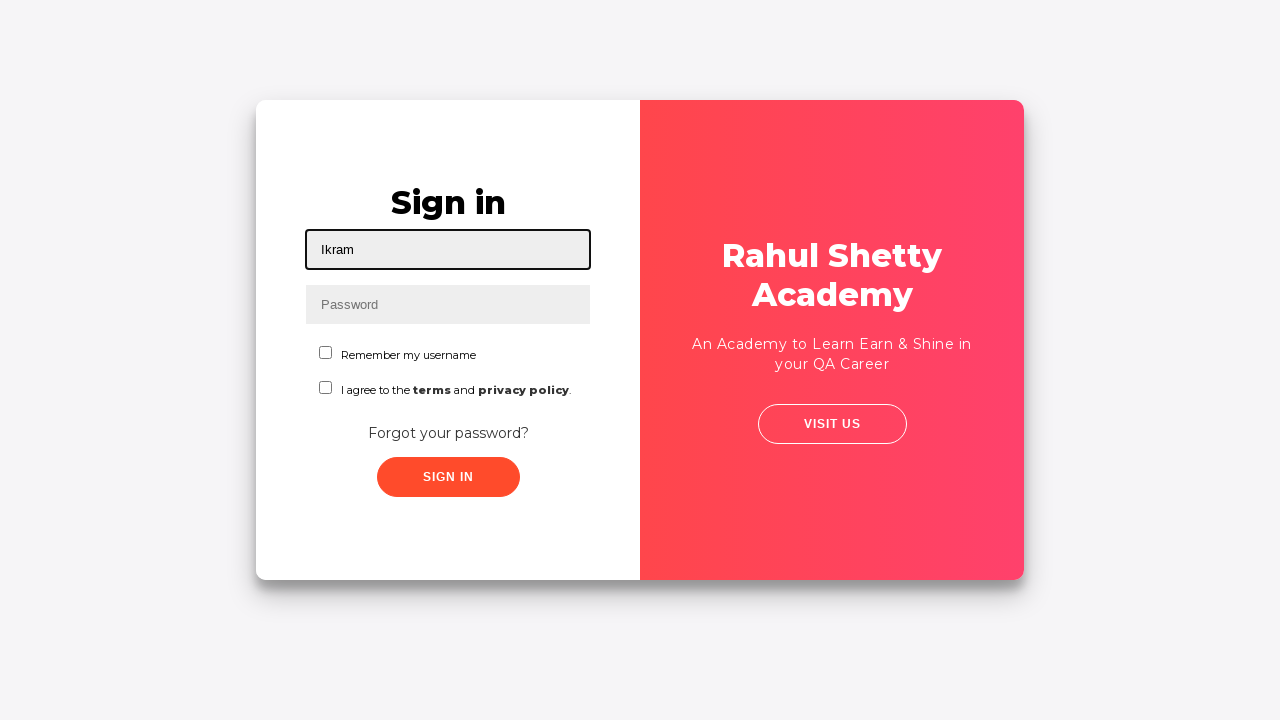

Filled password field with 'worongPass' using name attribute on input[name='inputPassword']
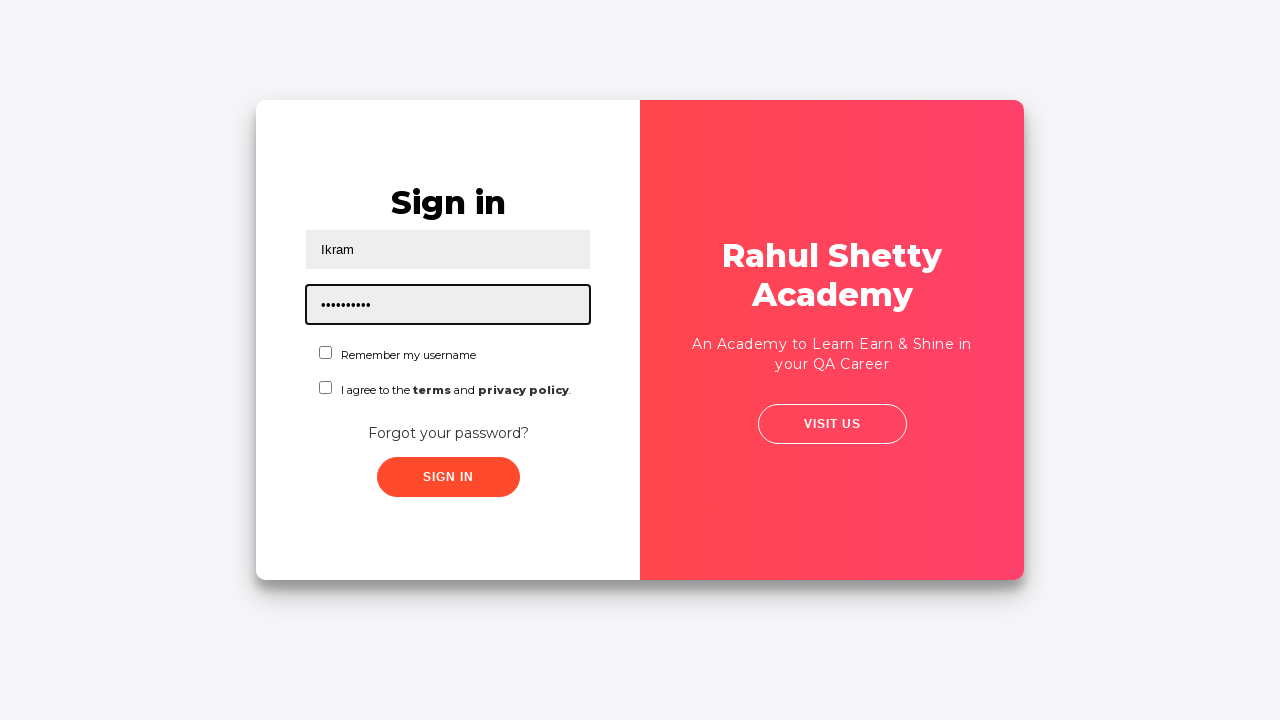

Clicked sign in button at (448, 477) on .signInBtn
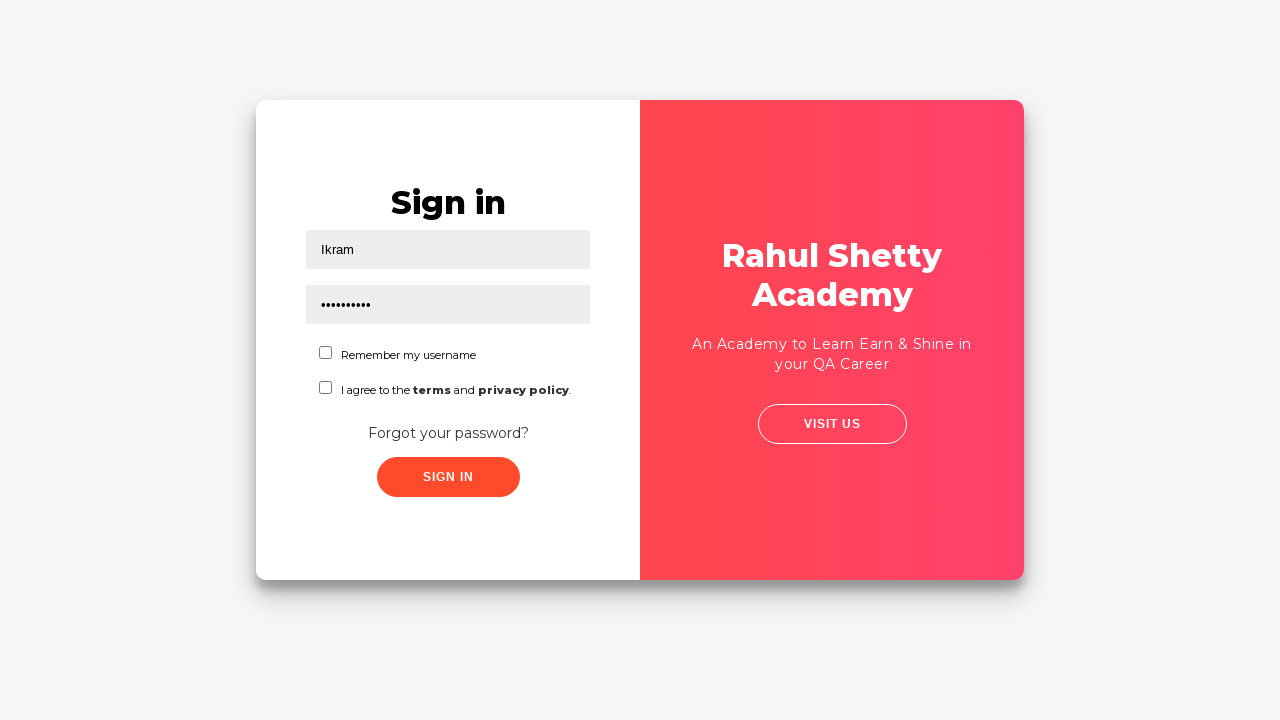

Clicked 'Forgot your password?' link at (448, 433) on text=Forgot your password?
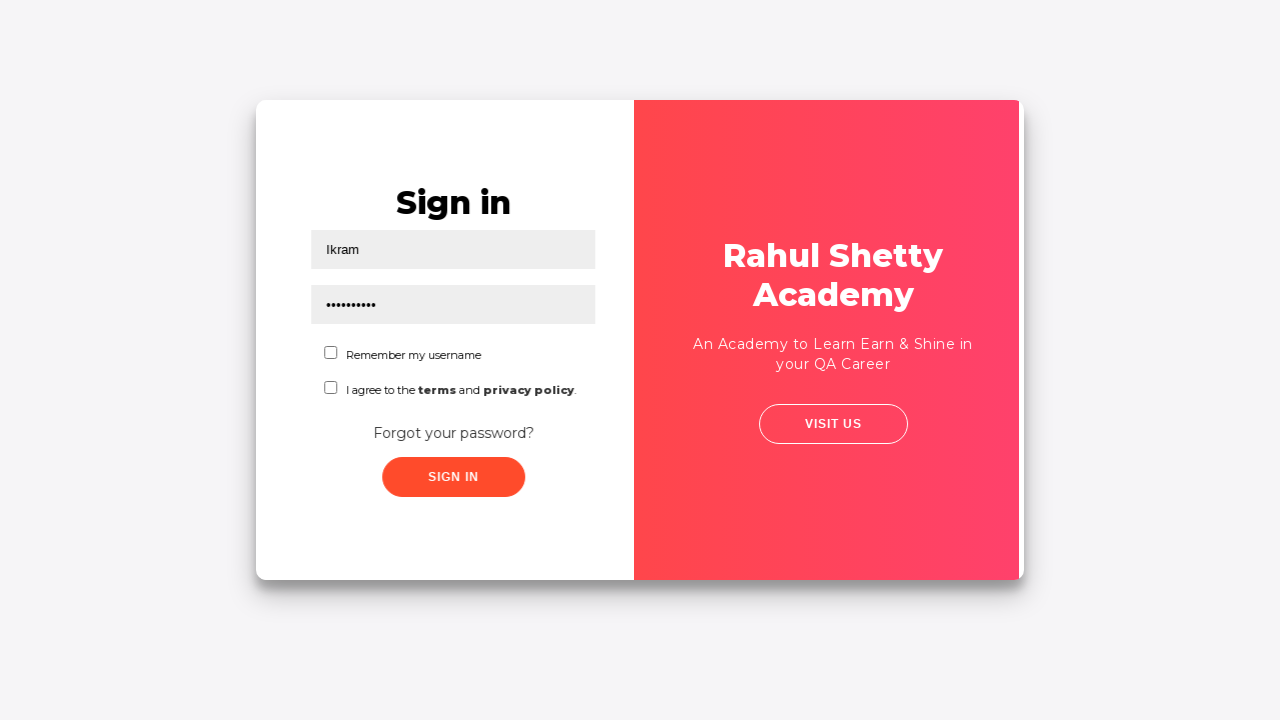

Waited 2 seconds for forgot password form to appear
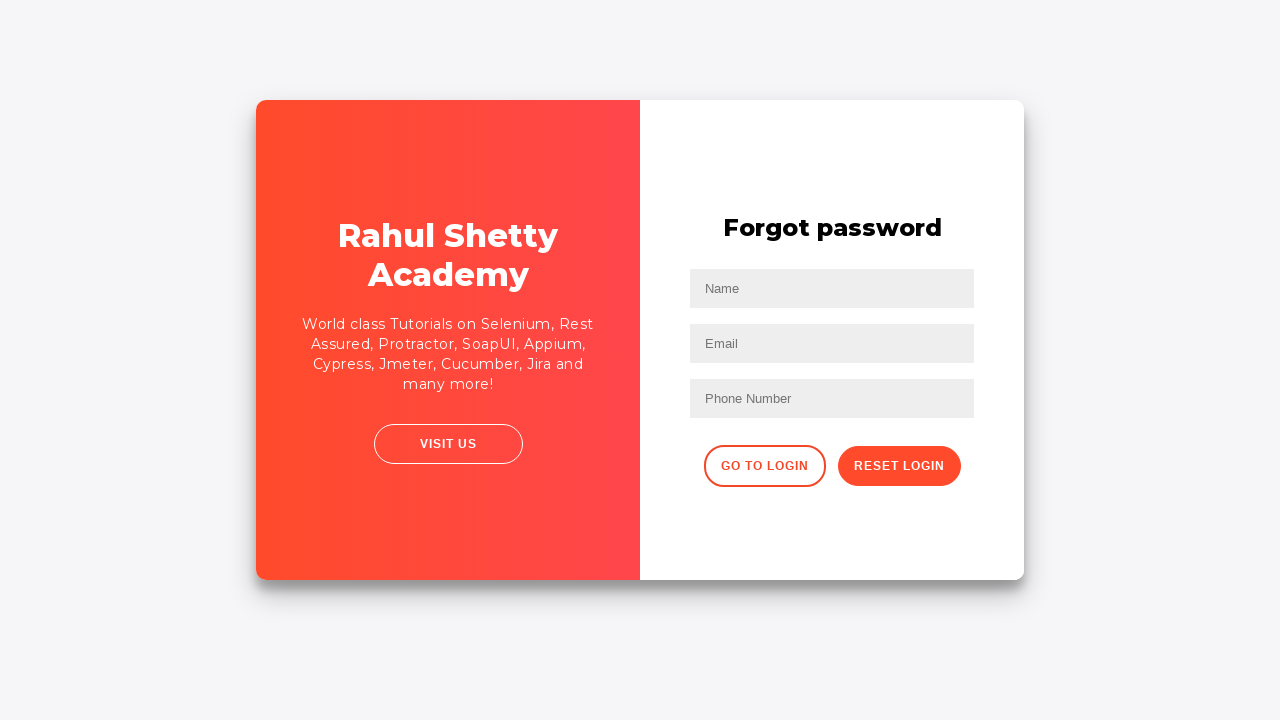

Filled name field with 'Ikram Azim' on input[placeholder='Name']
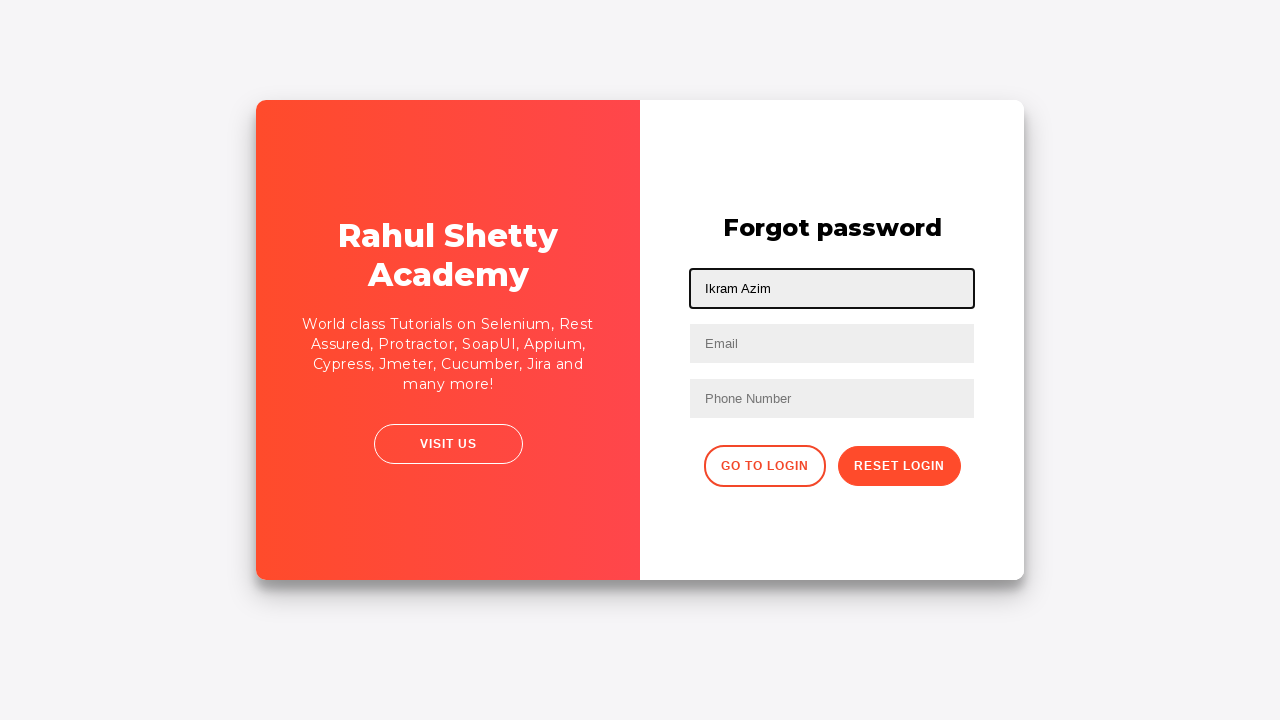

Filled email field with 'Ikram@Azim.com' on input[placeholder='Email']
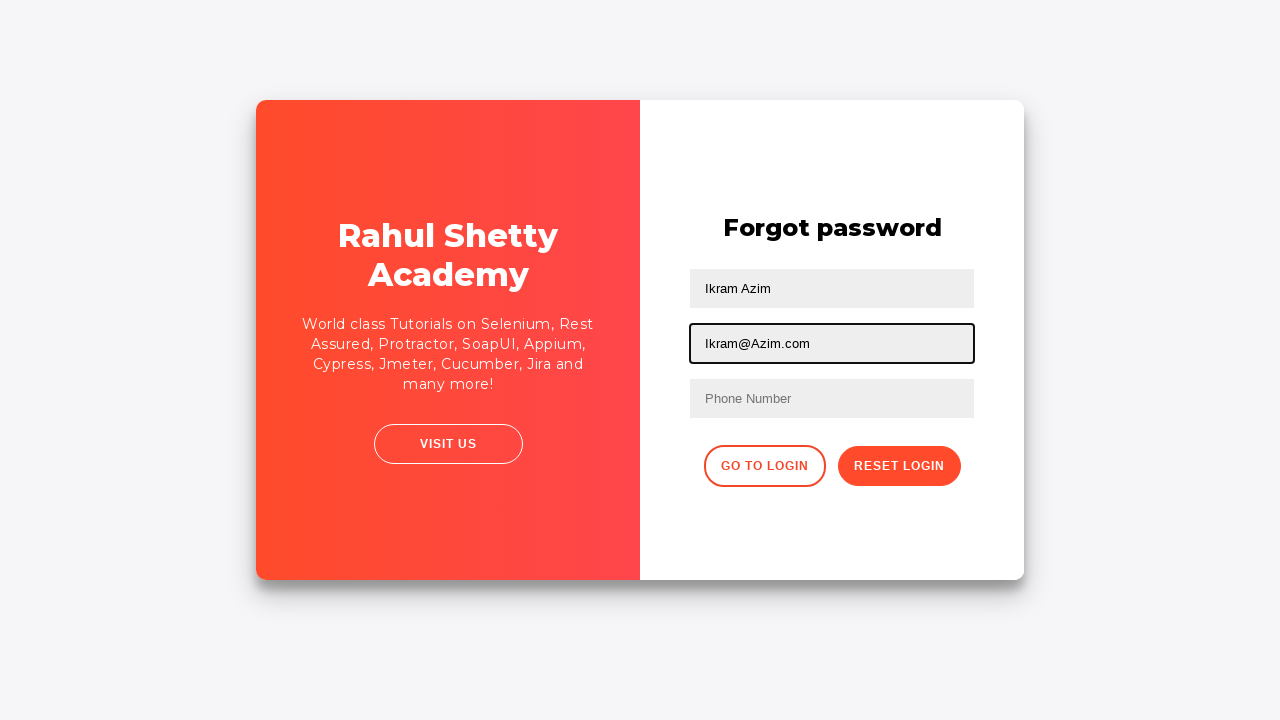

Cleared email field on input[placeholder='Email']
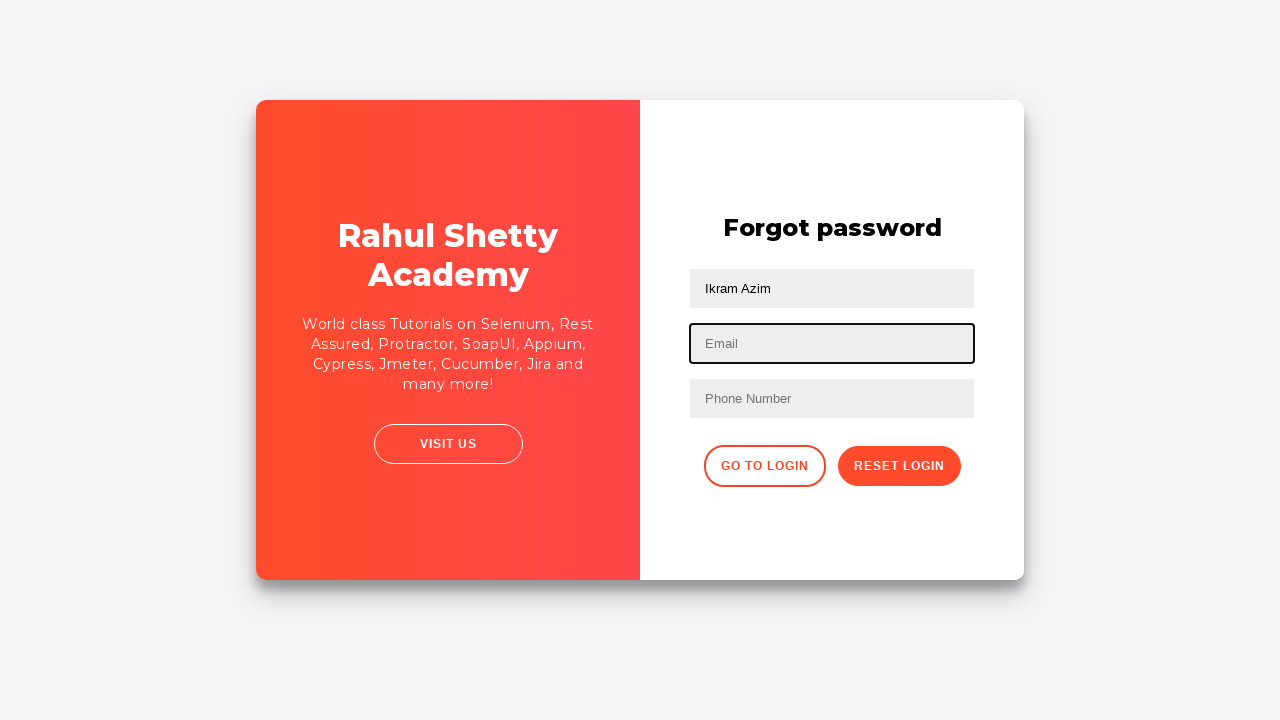

Filled email field with 'ikram@azim.com' using index selector on //input[@type='text'][2]
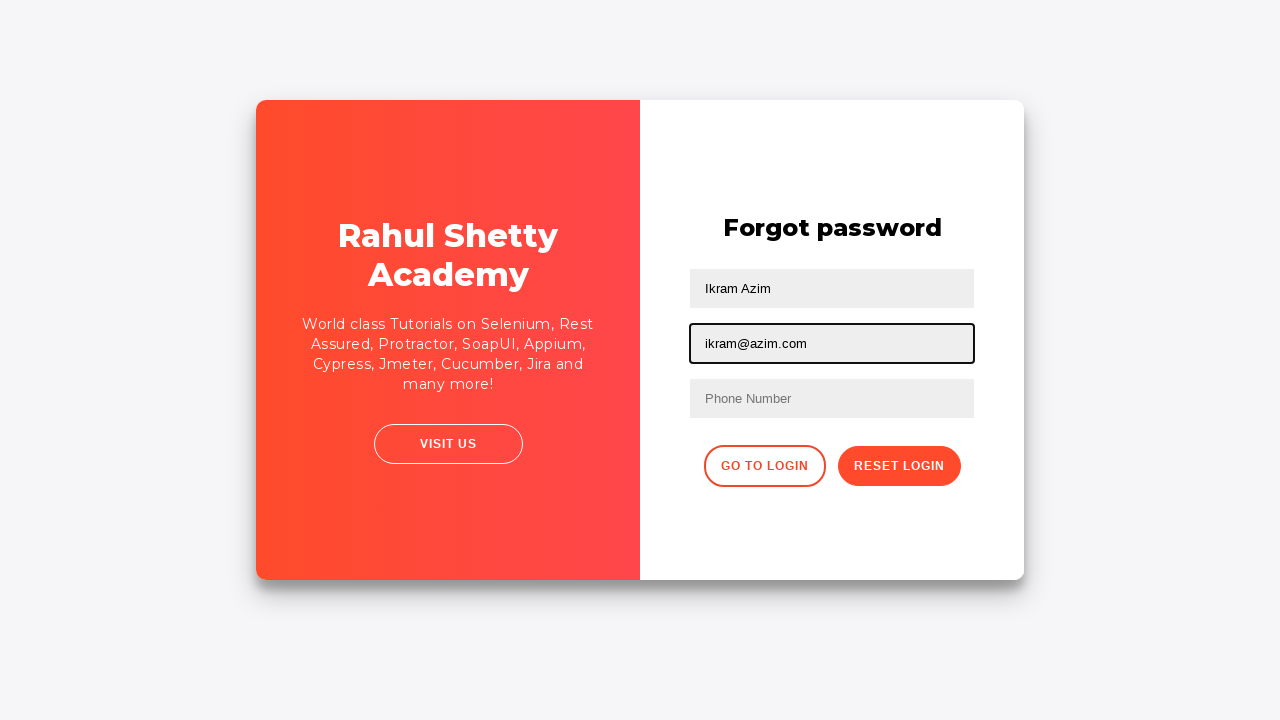

Cleared email field again on input[placeholder='Email']
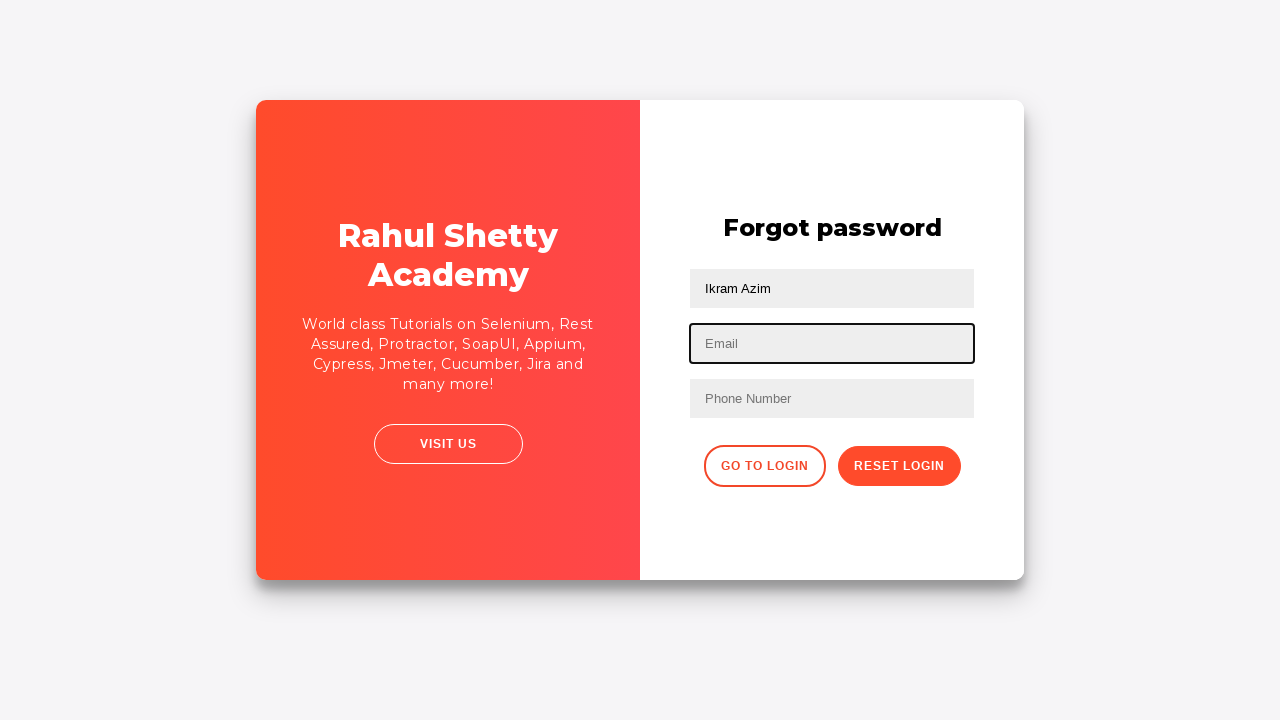

Filled email field with 'ikram@azim.com' using nth-child selector on input[type='text']:nth-child(3)
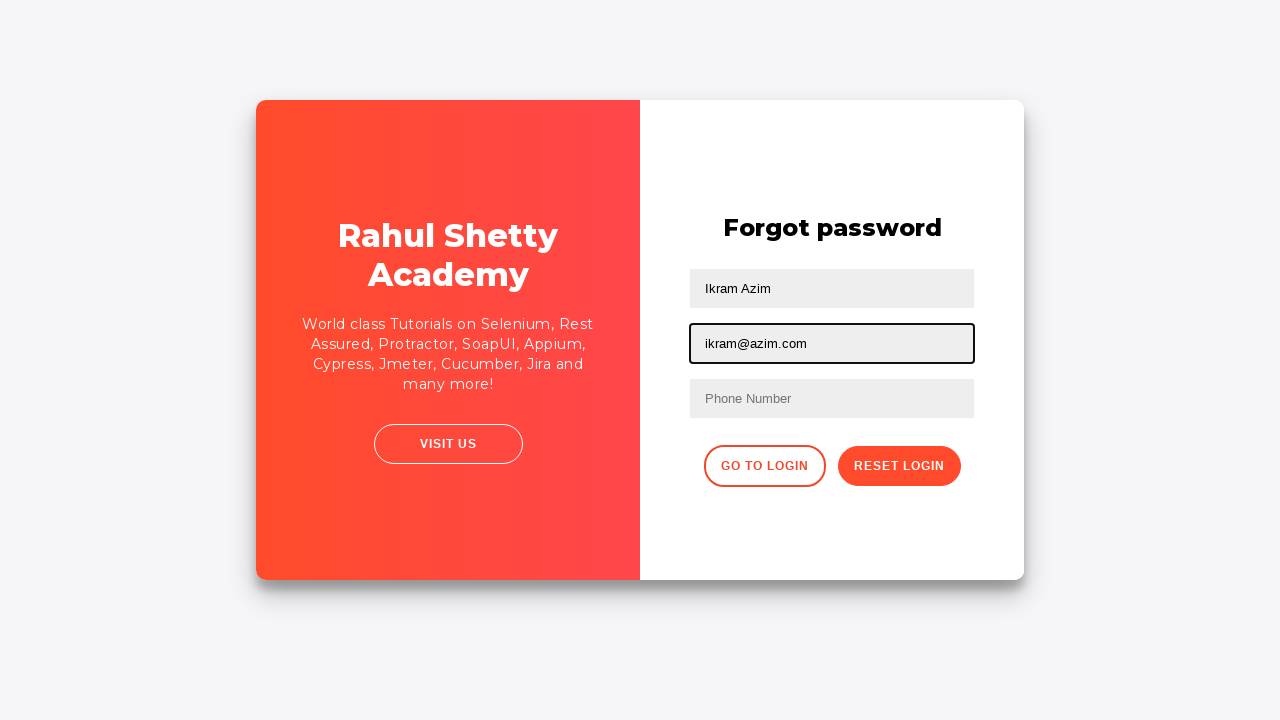

Filled phone number field with '2323523543' on //form/input[3]
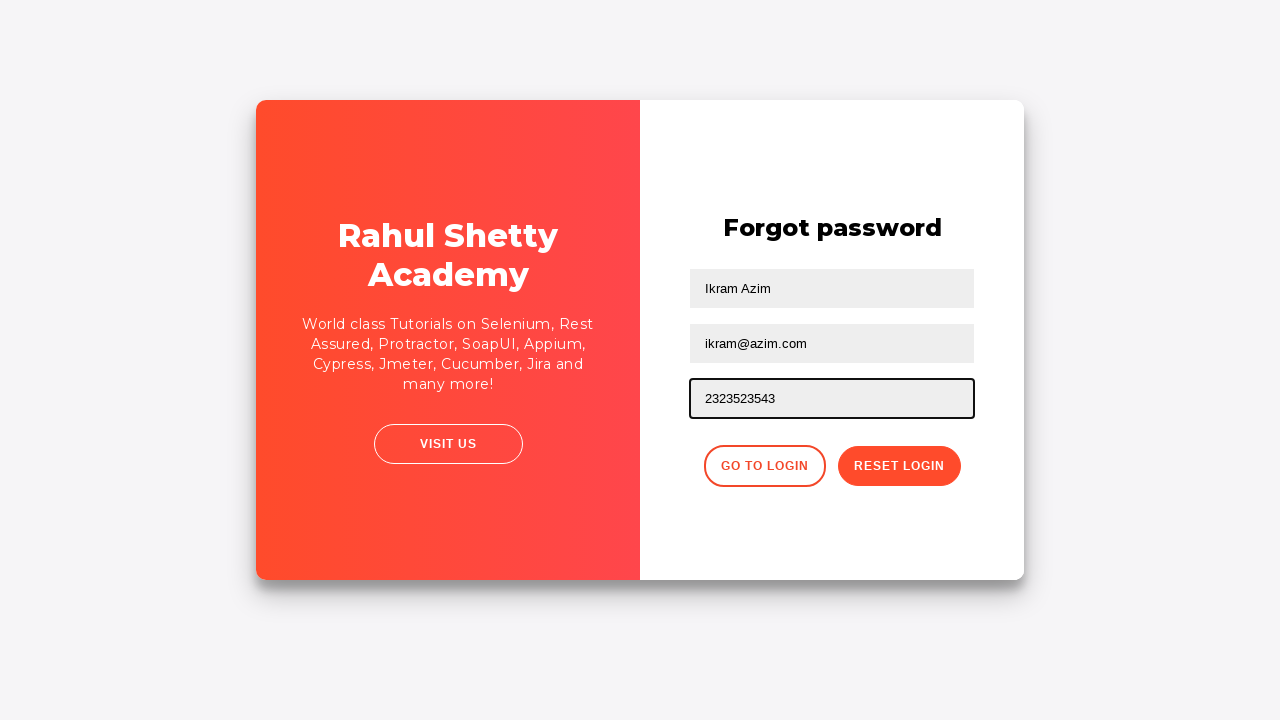

Clicked reset password button at (899, 466) on .reset-pwd-btn
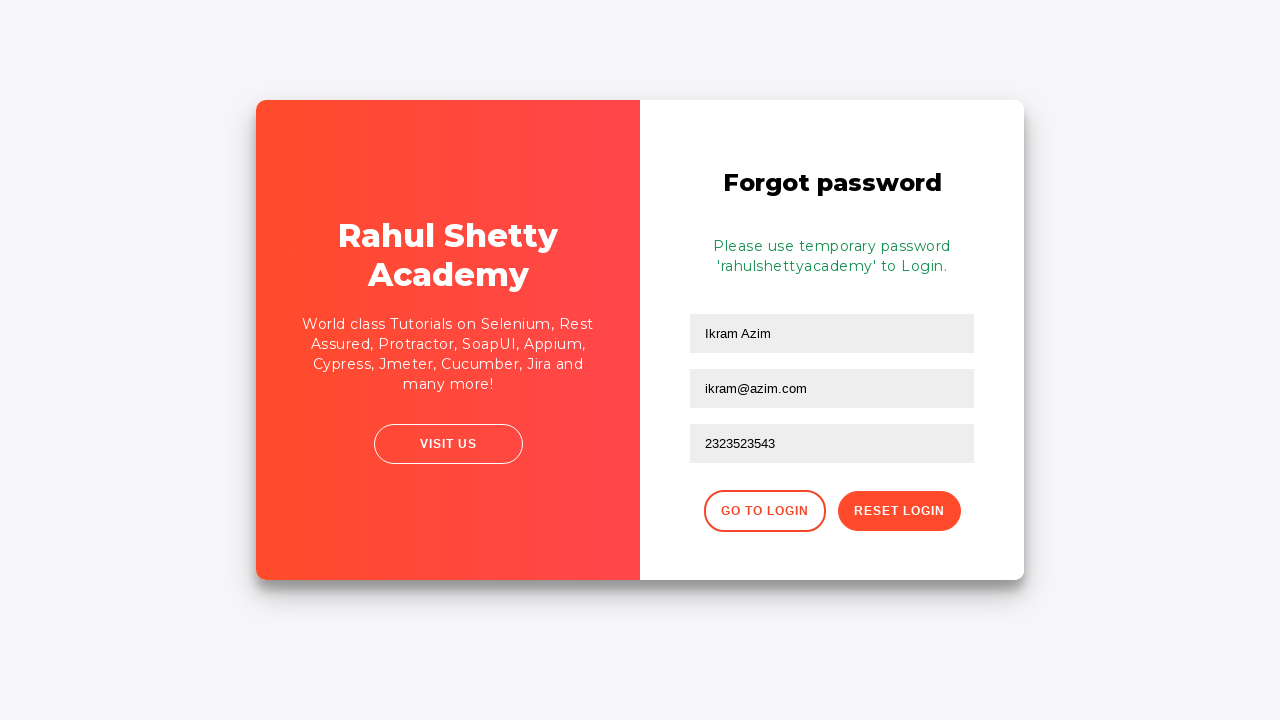

Waited 2 seconds for password reset message
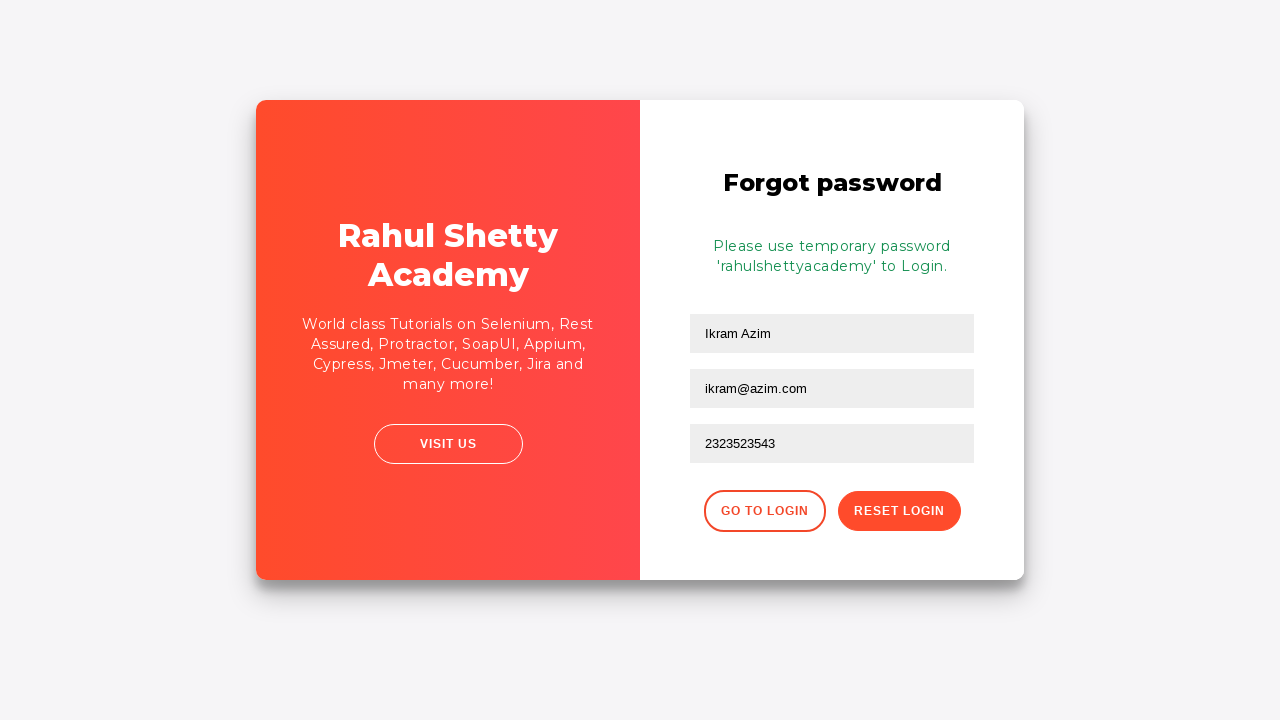

Clicked 'Go to Login' button at (764, 511) on xpath=//div[@class='forgot-pwd-btn-conainer']/button[1]
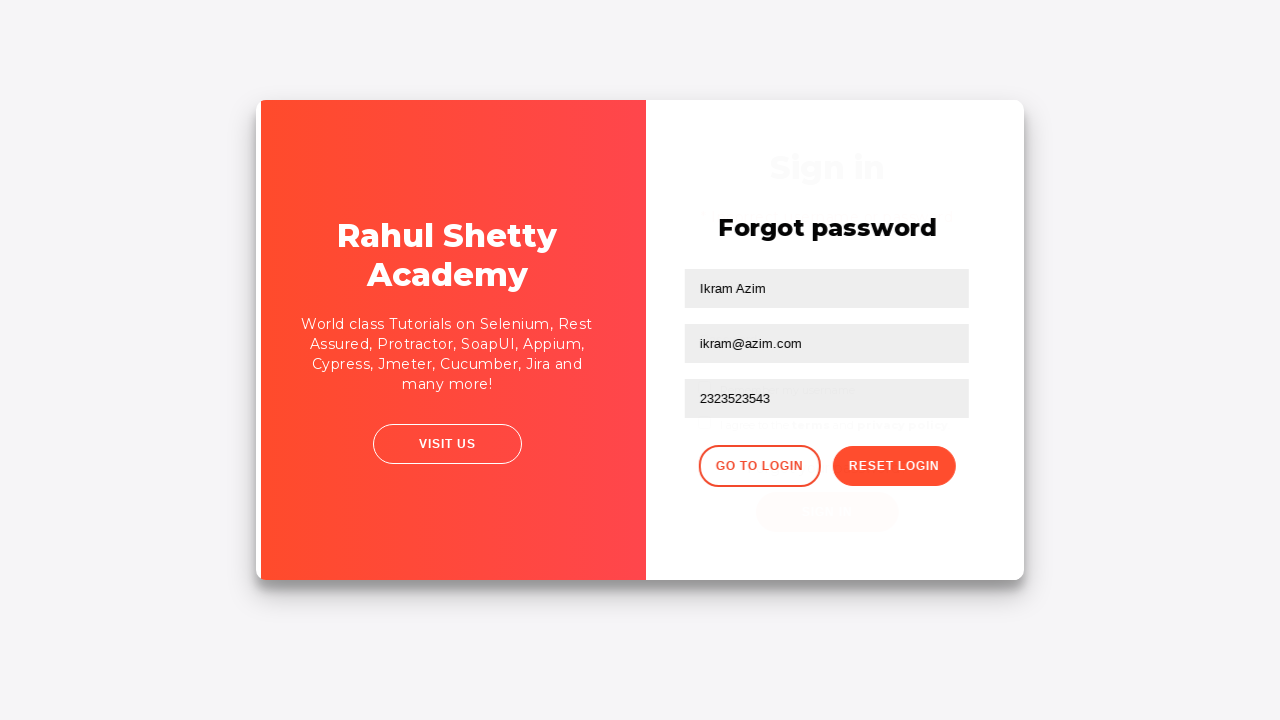

Filled username field with 'Ikram' again on #inputUsername
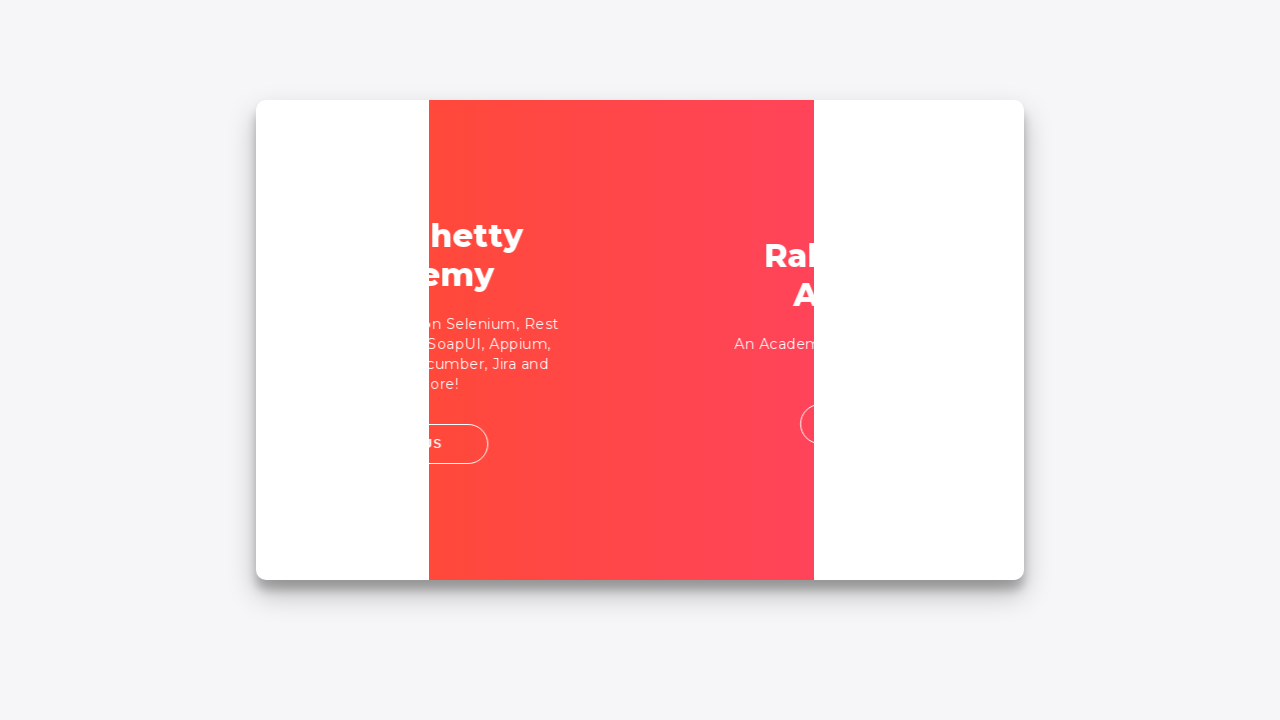

Filled password field with 'rahulshettyacademy' using type attribute selector on input[type*='pass']
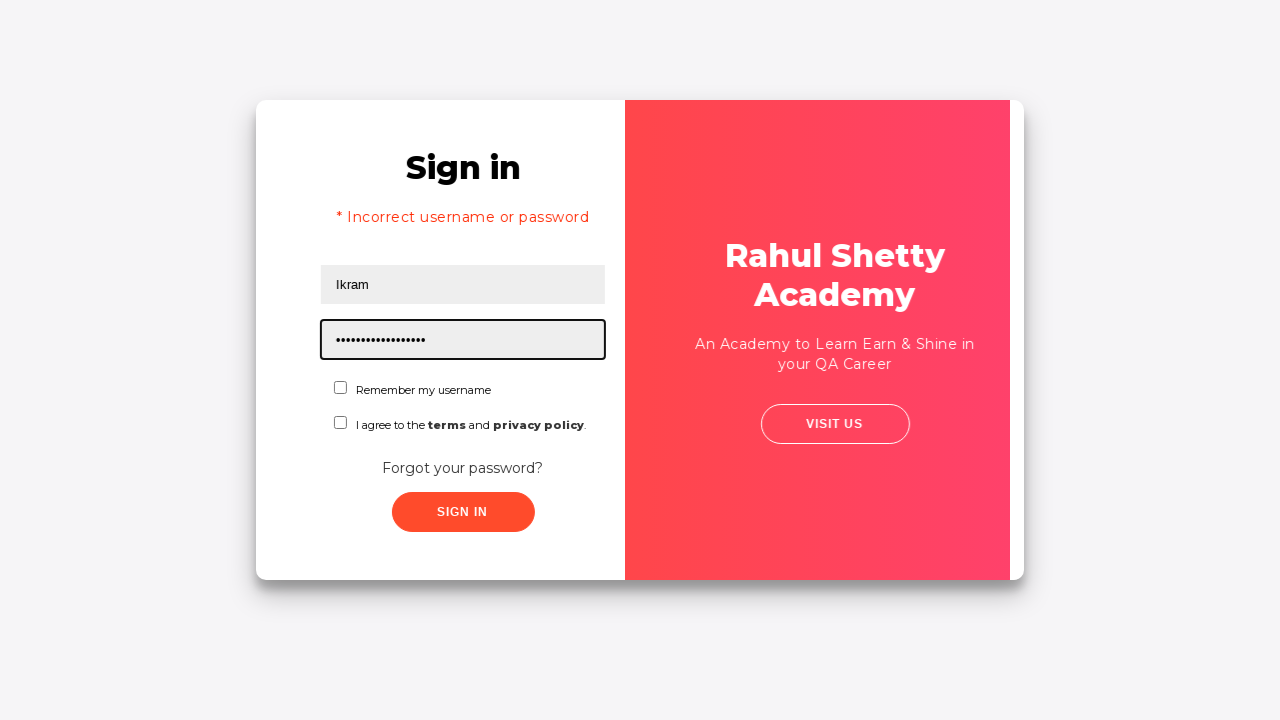

Waited 2 seconds before checking checkbox
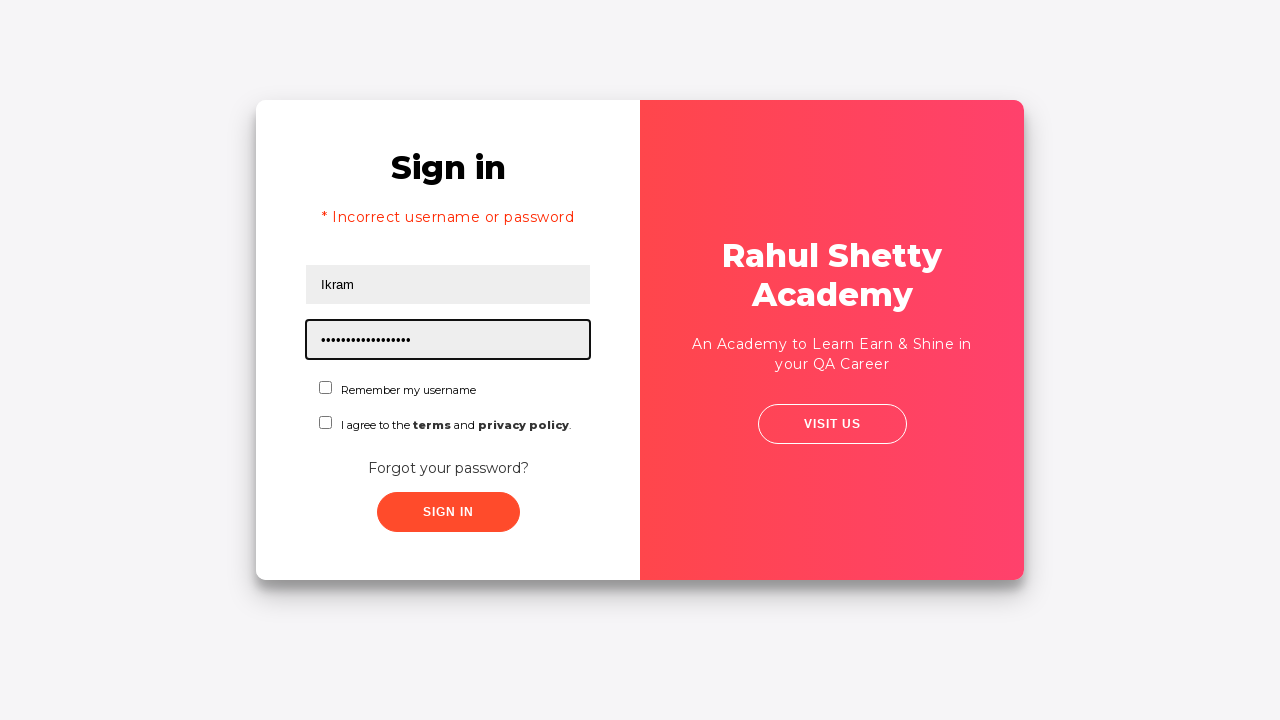

Checked the checkbox at (326, 388) on #chkboxOne
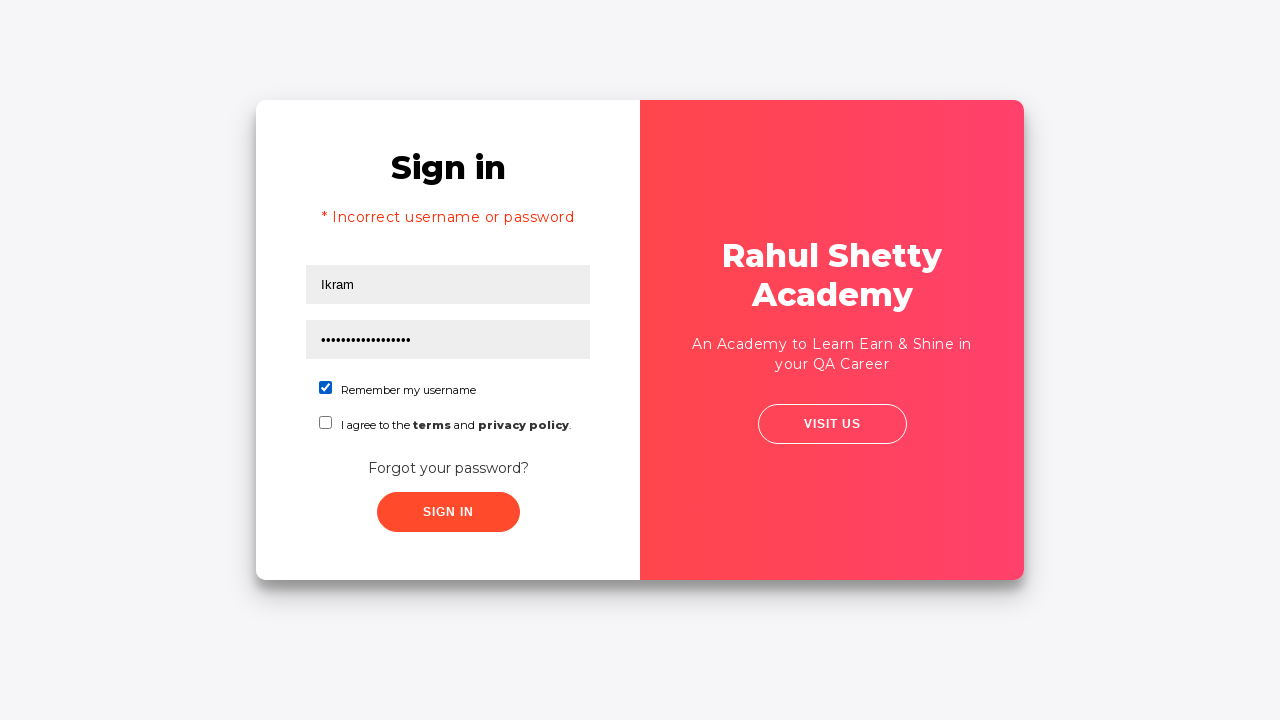

Clicked submit button at (448, 512) on xpath=//button[contains(@class,'submit')]
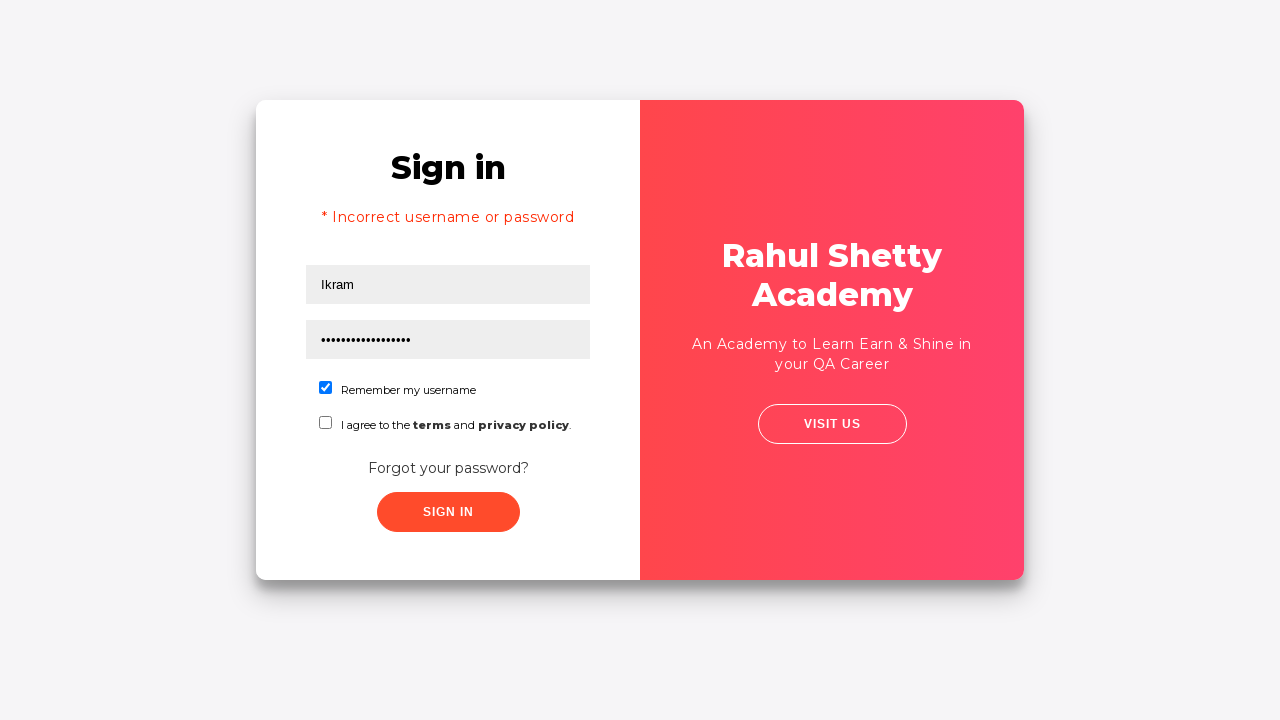

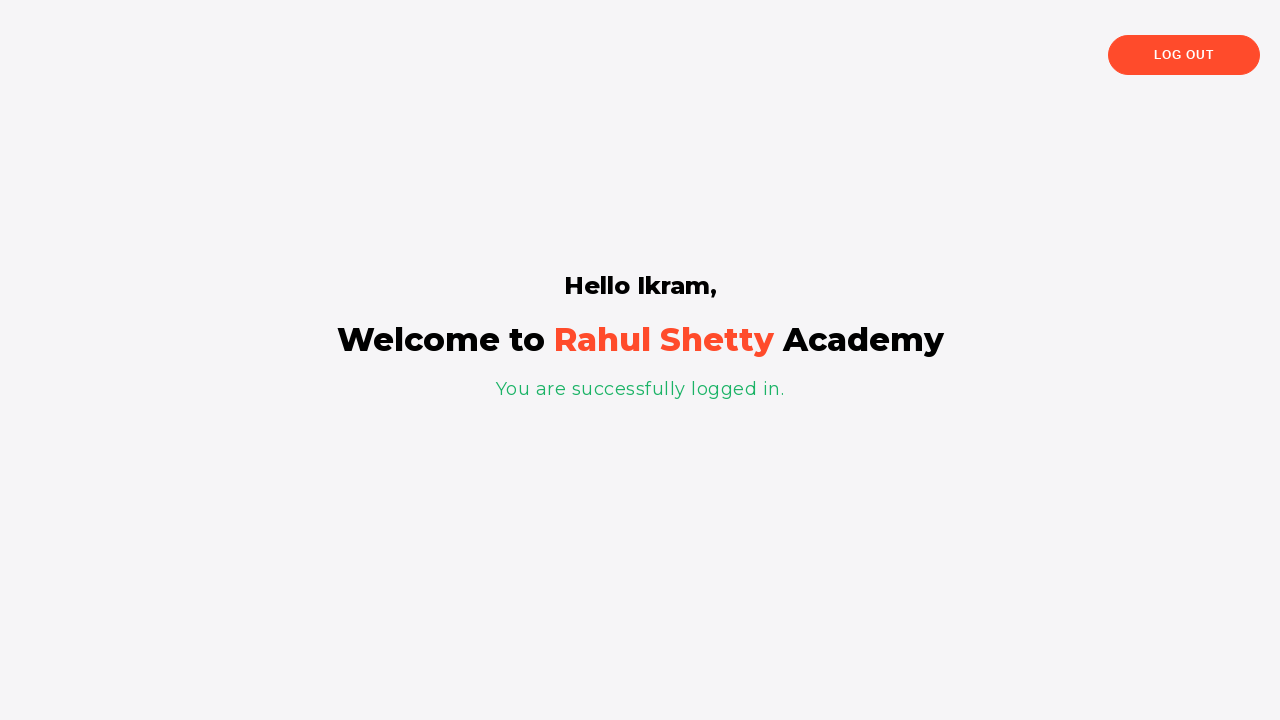